Verifies that the browser title of the JDI Framework test page equals "Index Page"

Starting URL: https://jdi-framework.github.io/tests

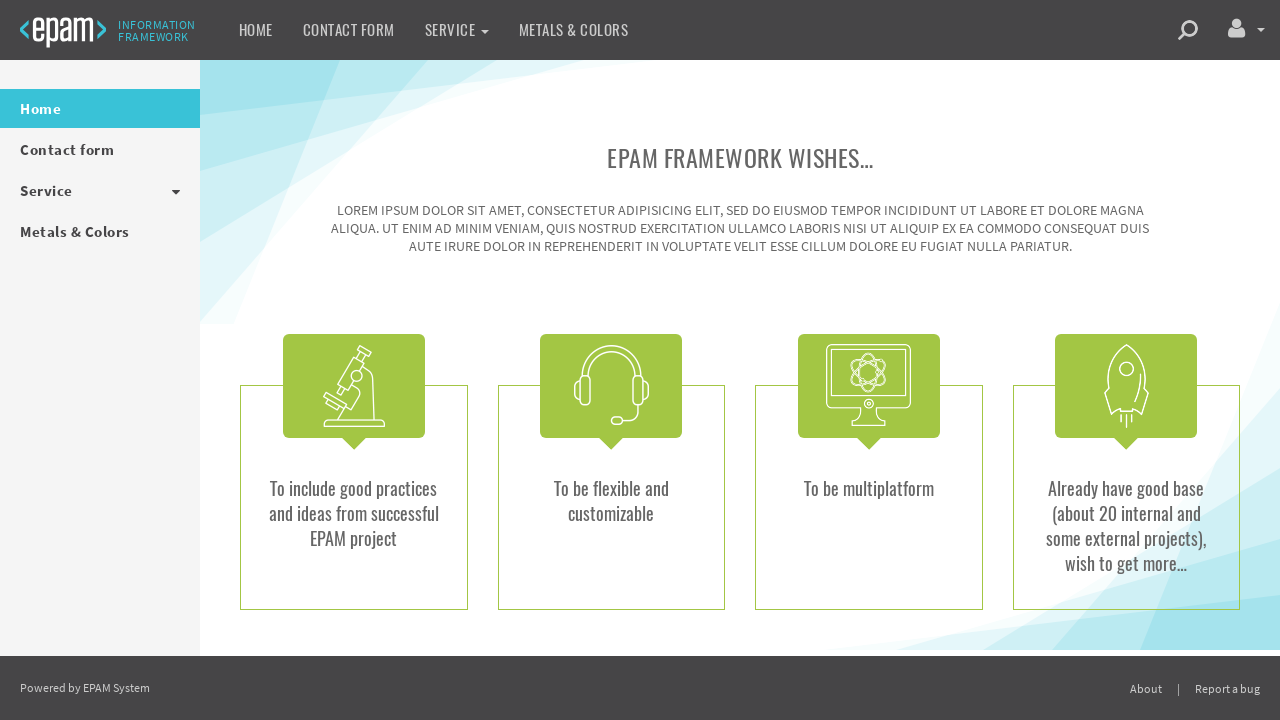

Navigated to JDI Framework test page
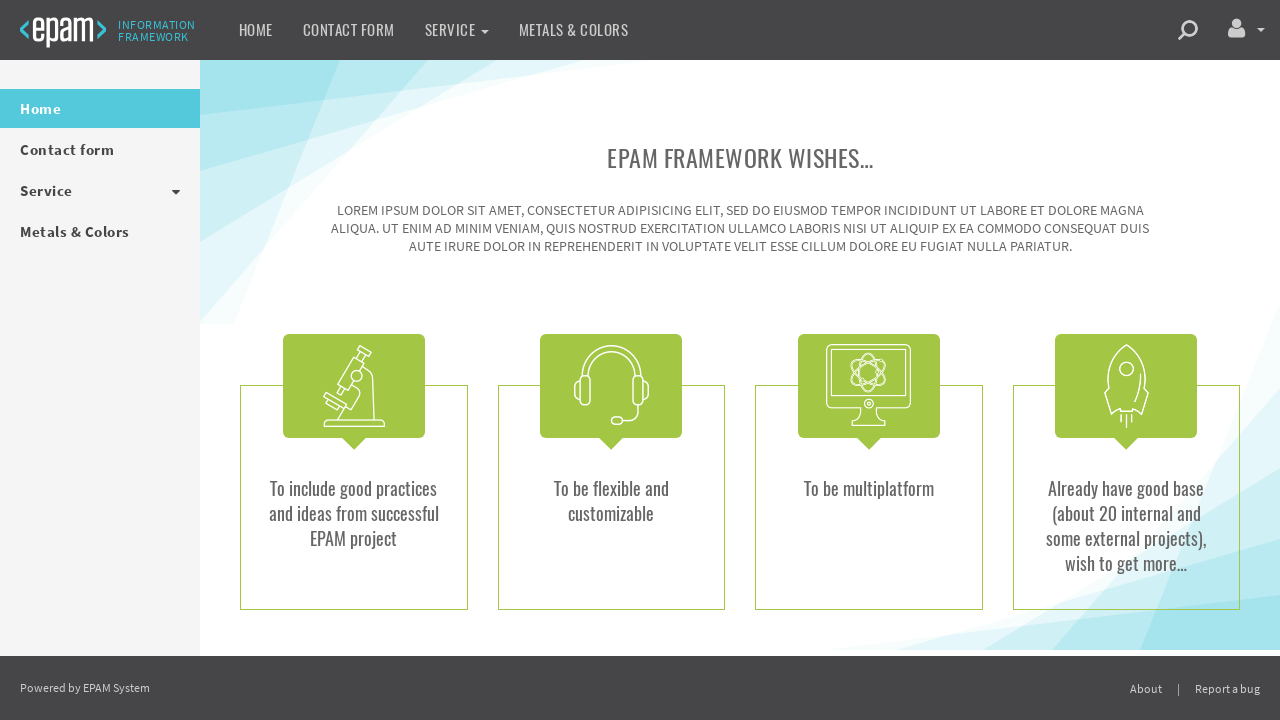

Verified browser title equals 'Index Page'
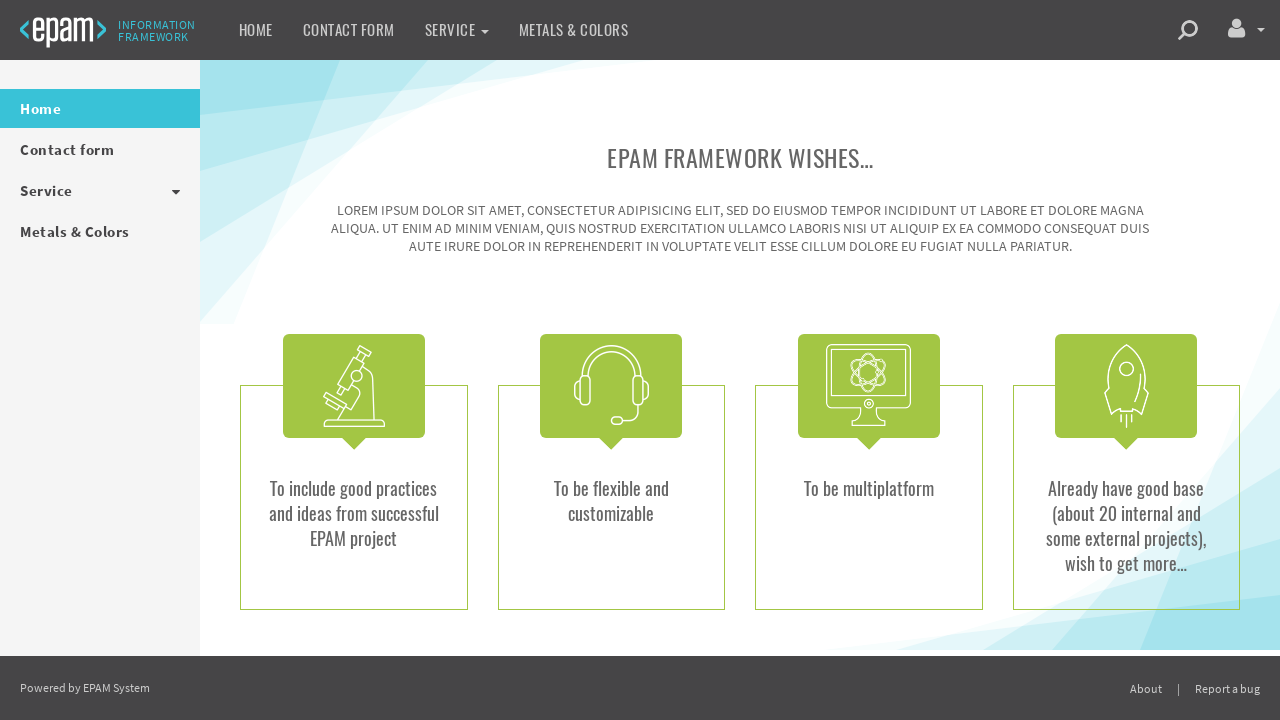

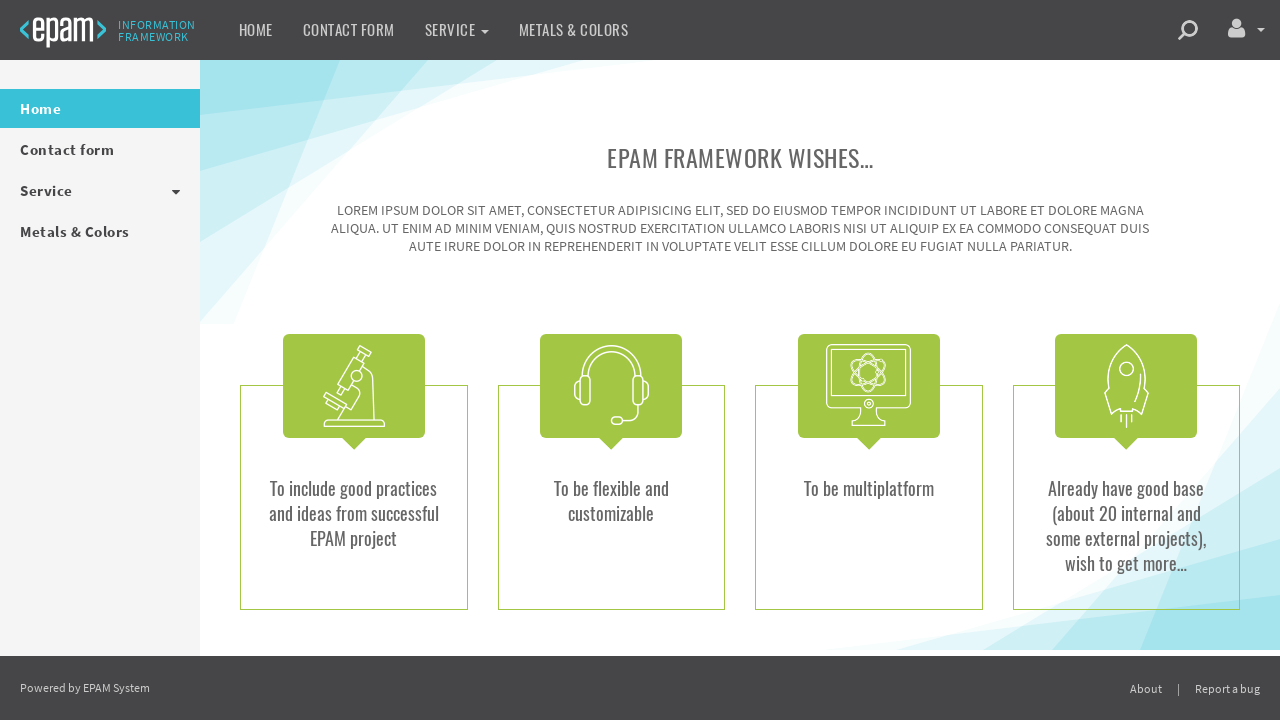